Clicks the Sitemap link in the footer and verifies it redirects to the sitemap page

Starting URL: https://parabank.parasoft.com/

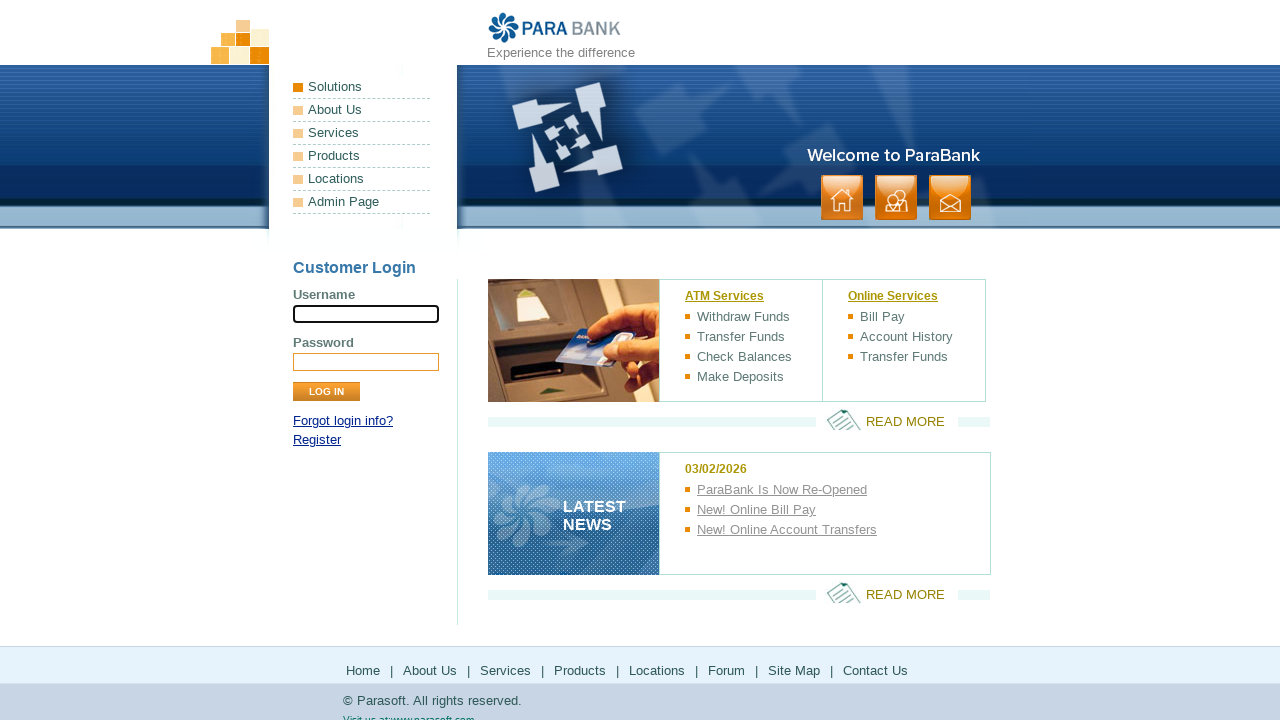

Clicked the Sitemap link in the footer at (794, 670) on #footerPanel > ul:nth-child(1) > li:nth-child(7) > a:nth-child(1)
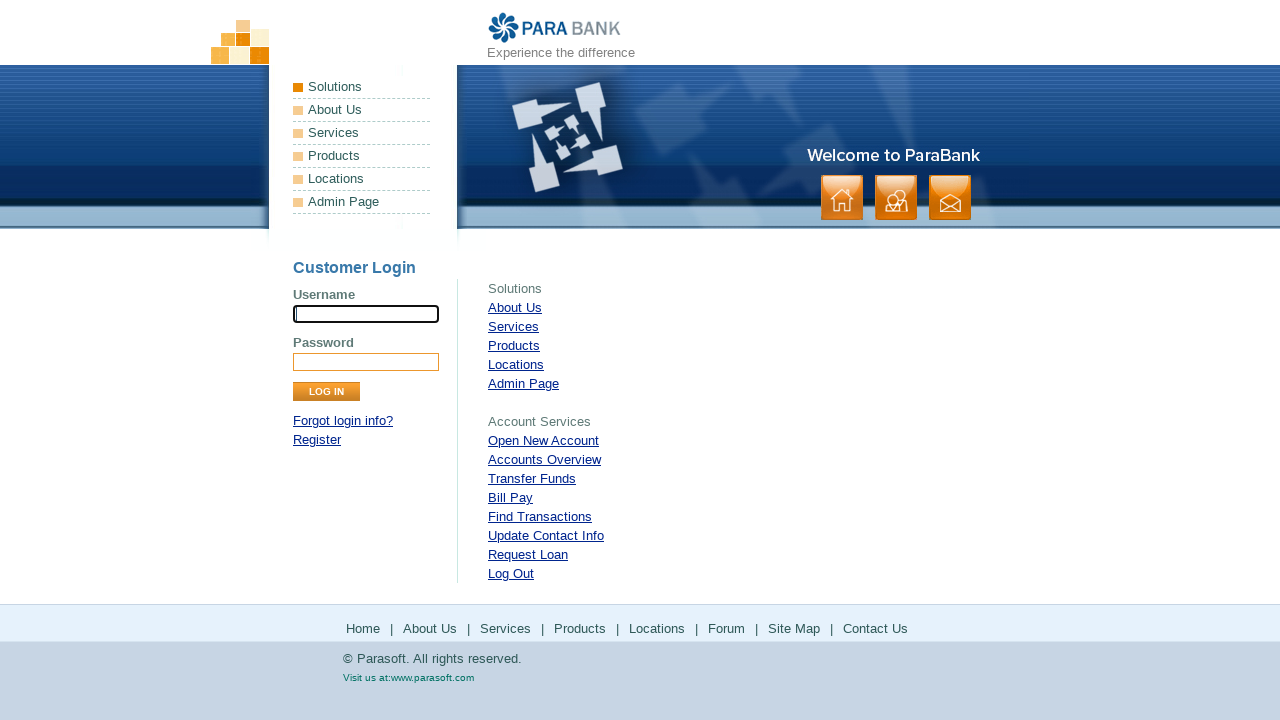

Verified redirect to sitemap page at https://parabank.parasoft.com/parabank/sitemap.htm
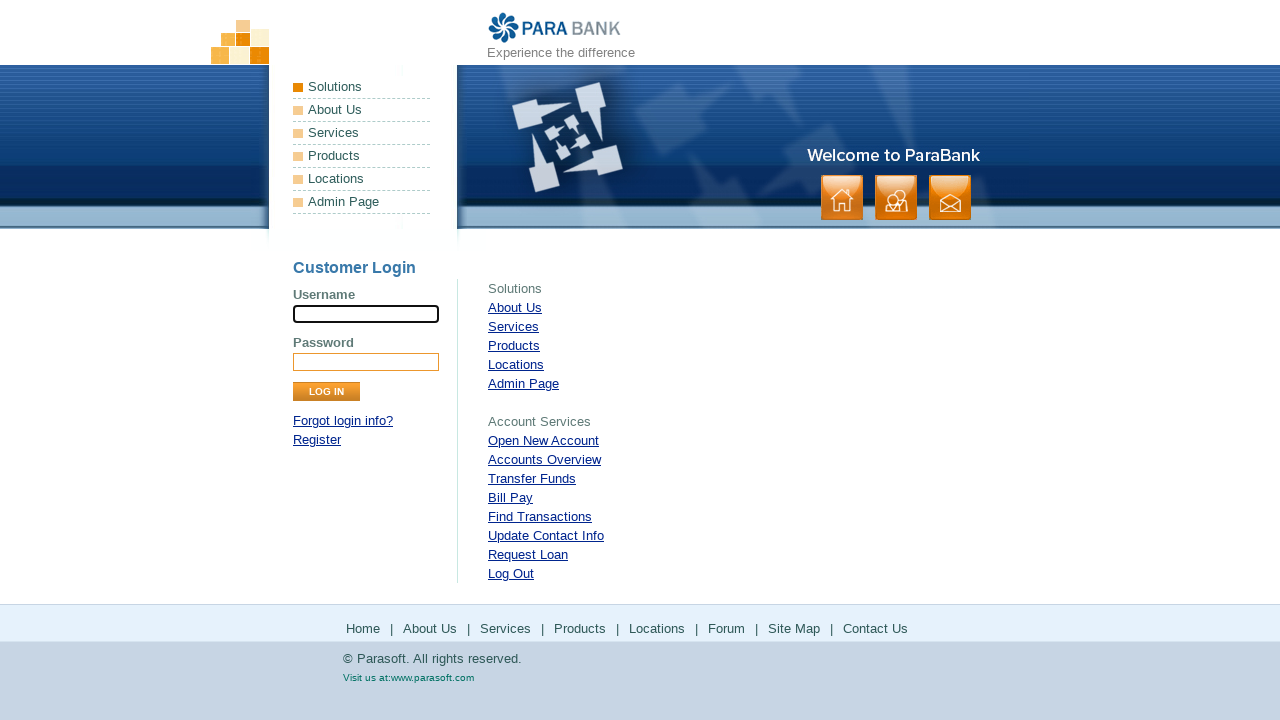

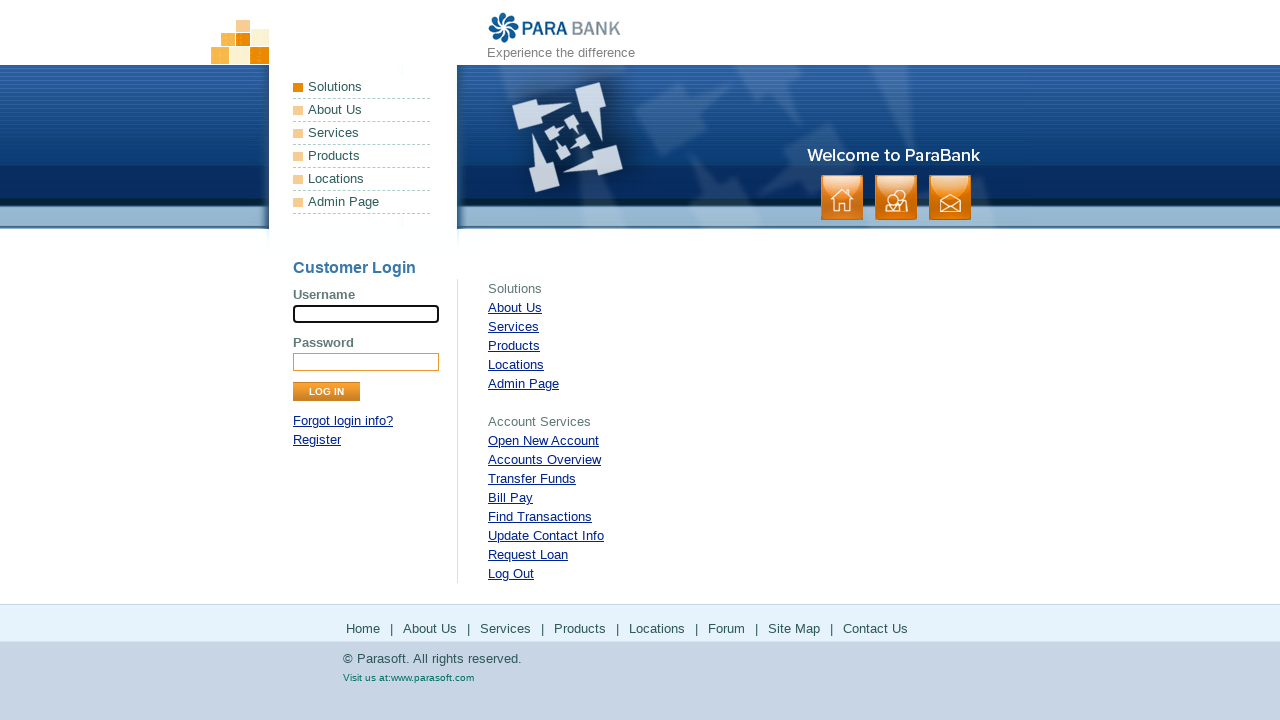